Tests that the Figma homepage loads correctly by waiting for the header element and verifying the page title contains the expected text.

Starting URL: https://www.figma.com

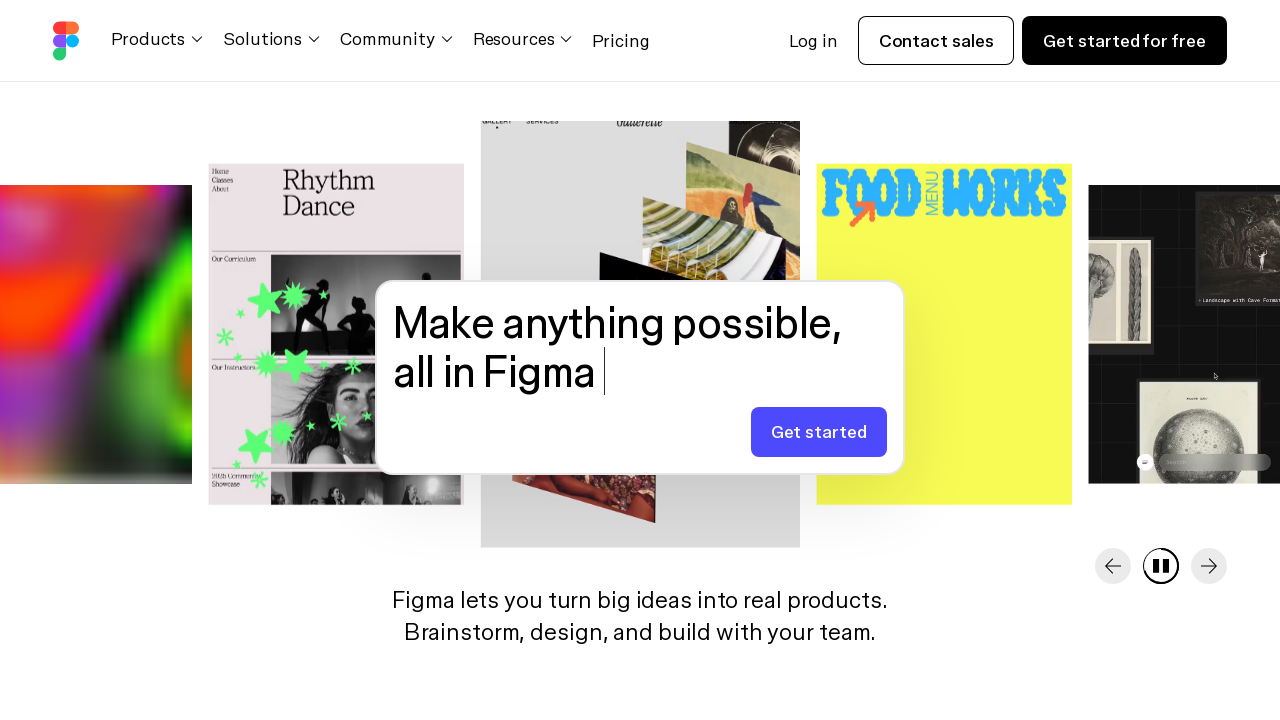

Waited for header element to be visible, indicating page loaded
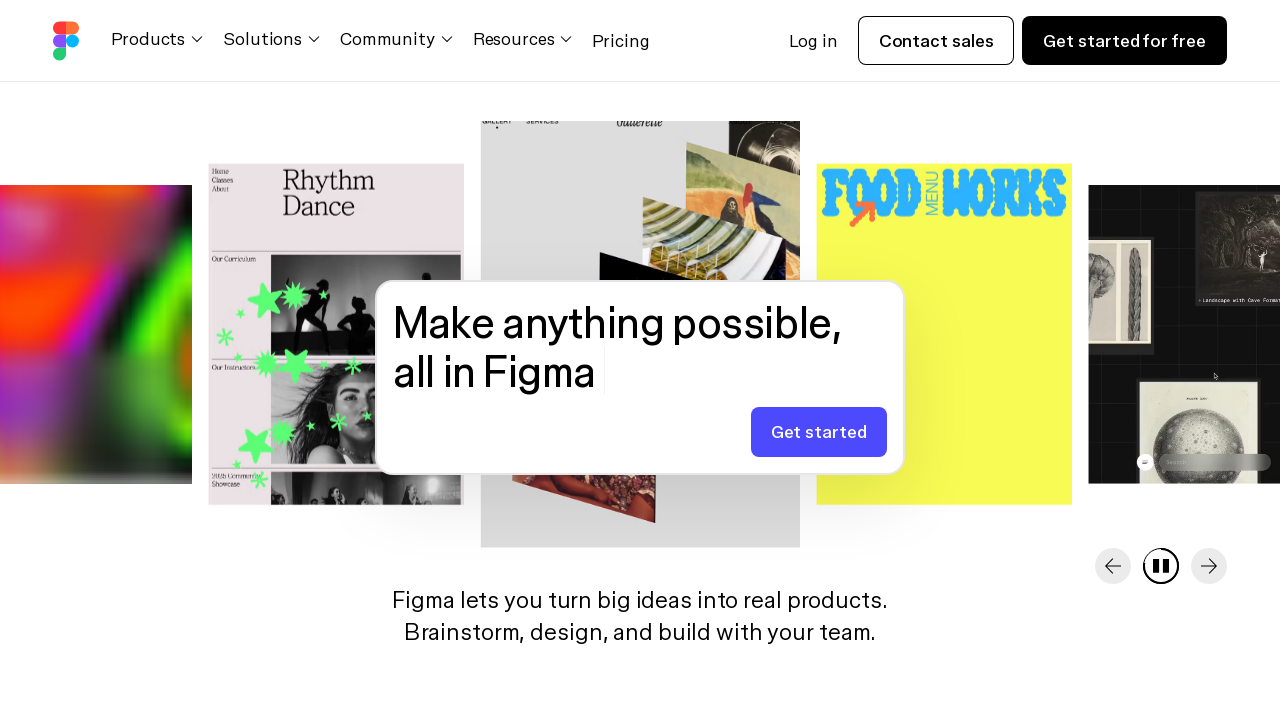

Retrieved page title
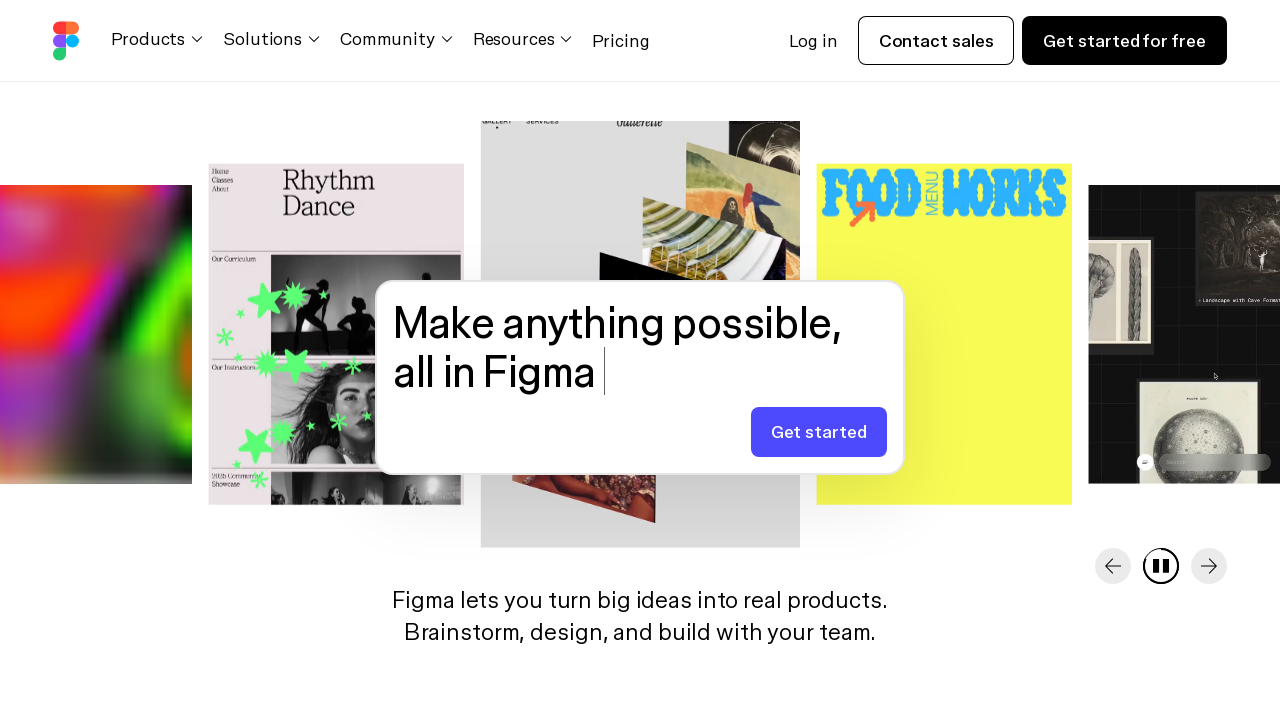

Verified page title contains 'Figma'
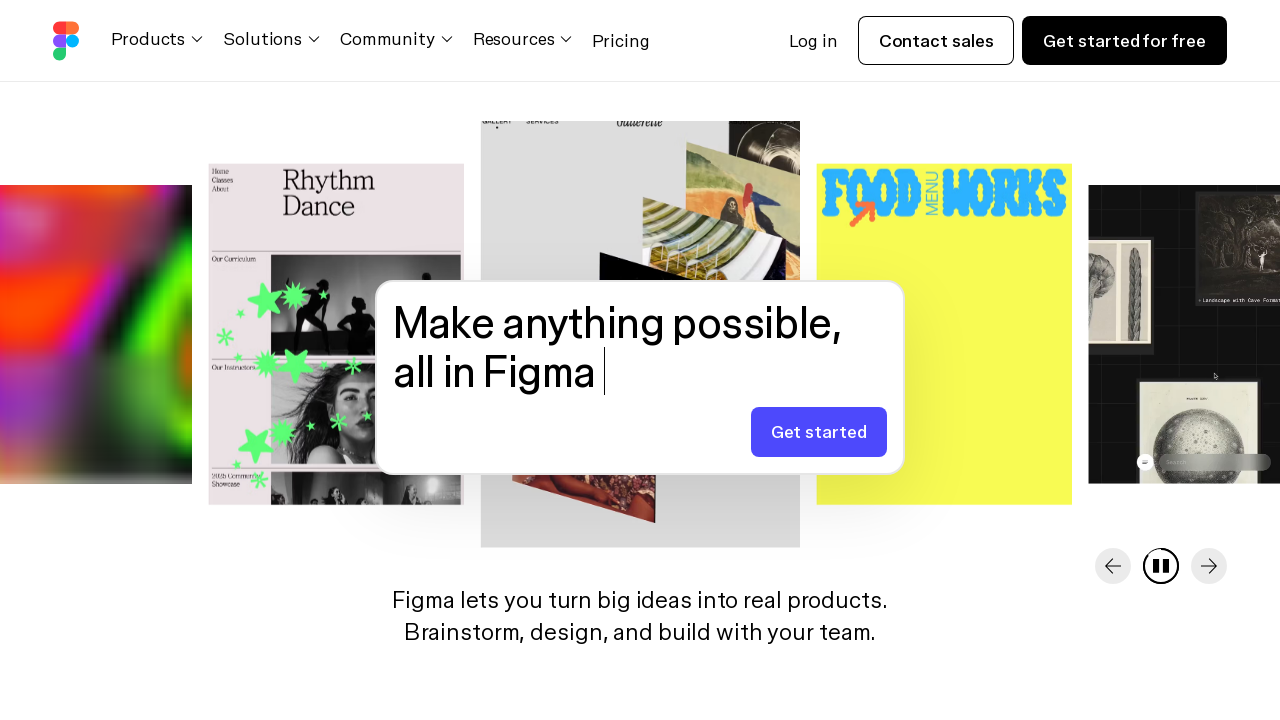

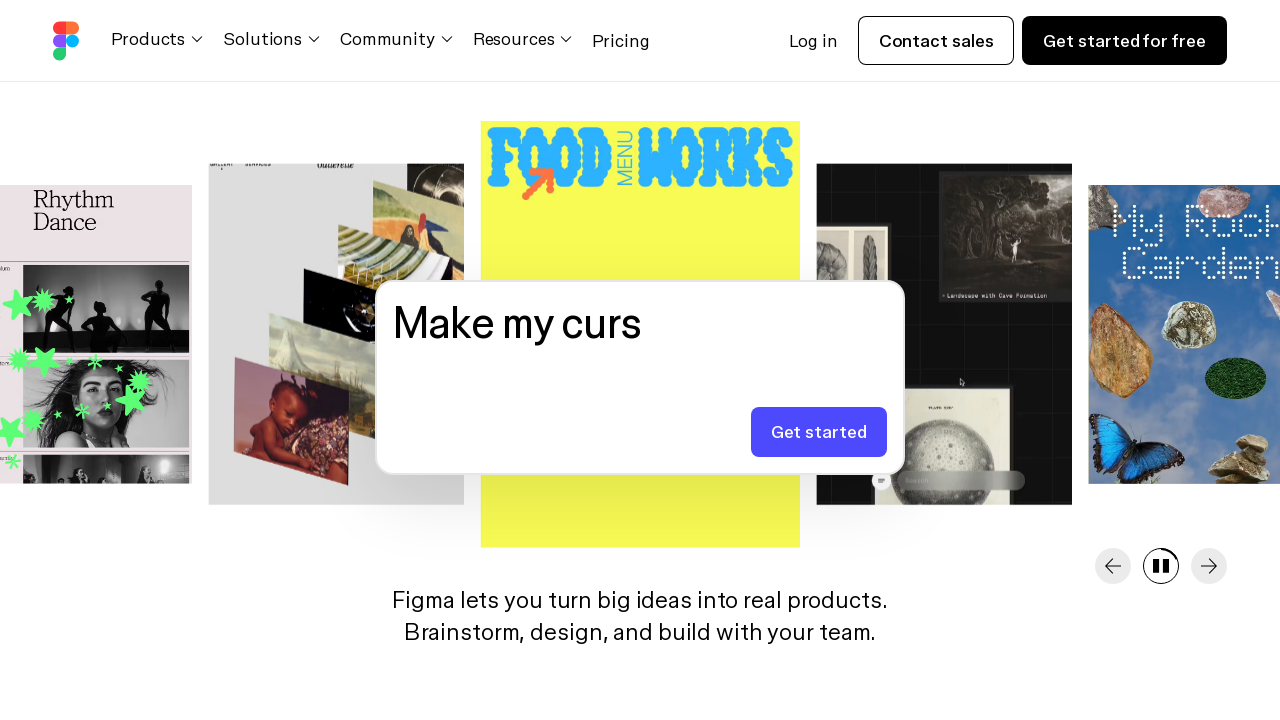